Tests browser back button functionality with filter navigation by clicking through All, Active, Completed filters and using back button.

Starting URL: https://demo.playwright.dev/todomvc

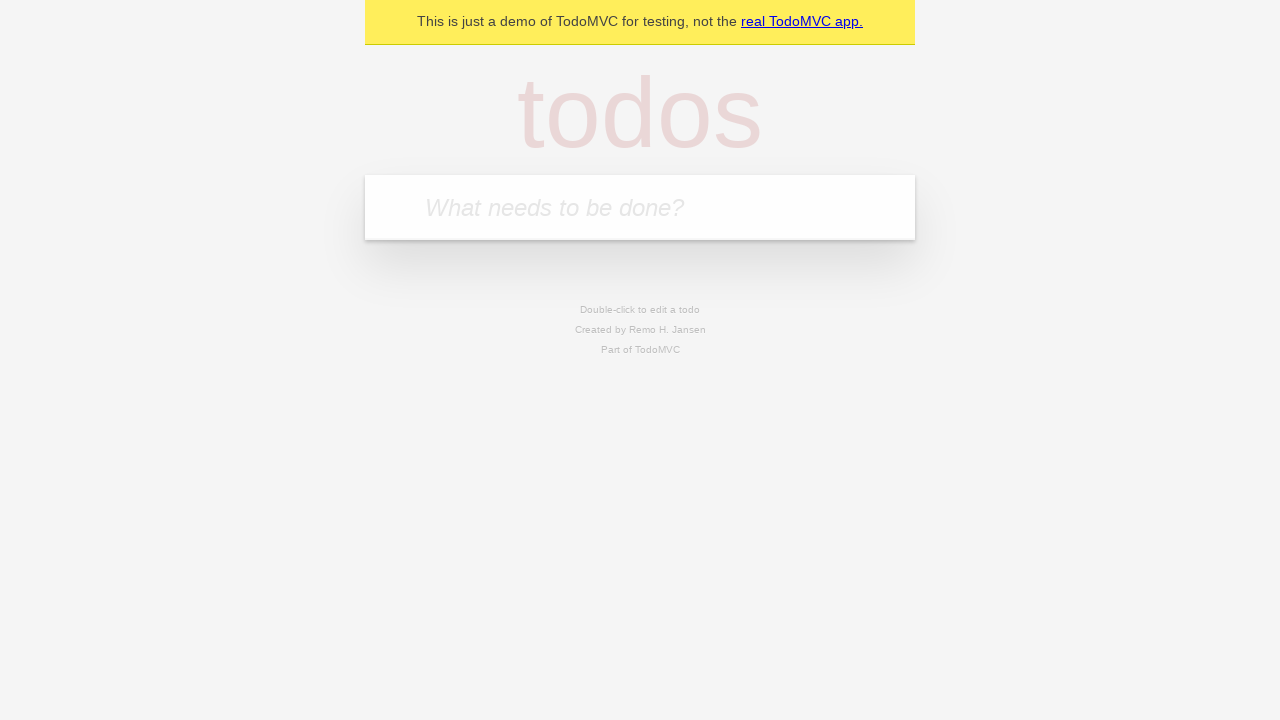

Filled todo input with 'buy some cheese' on internal:attr=[placeholder="What needs to be done?"i]
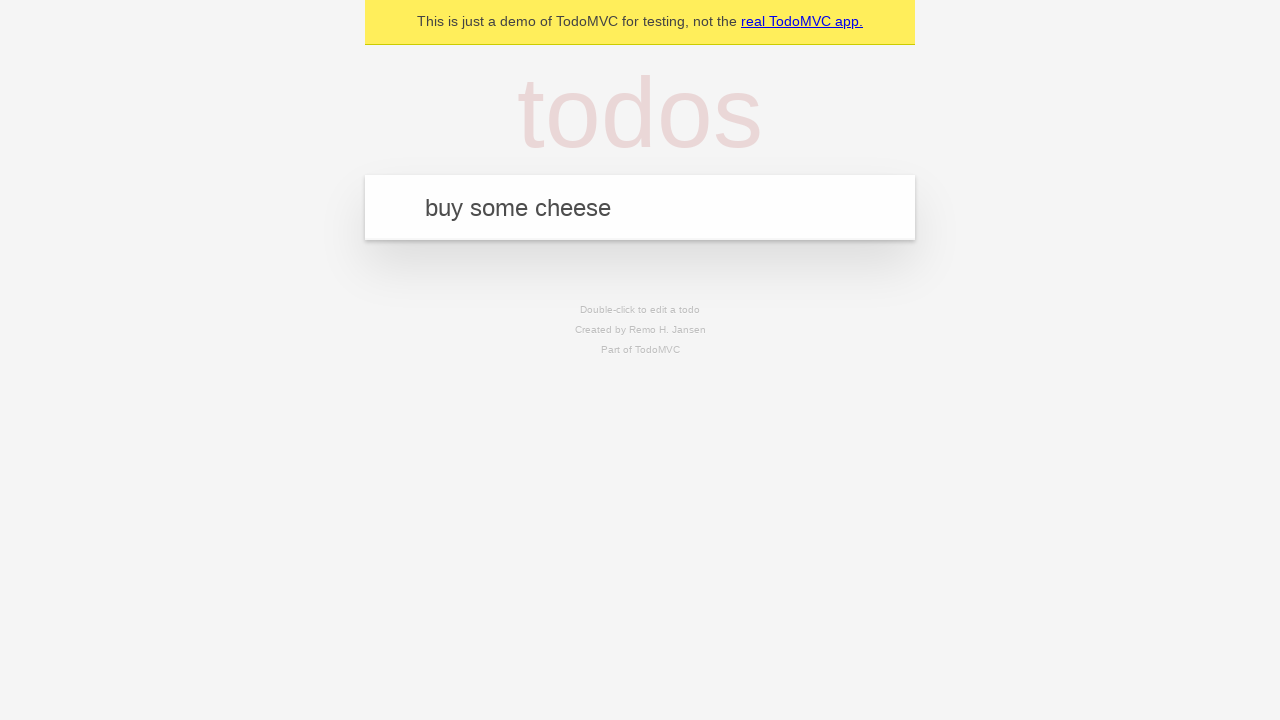

Pressed Enter to add first todo on internal:attr=[placeholder="What needs to be done?"i]
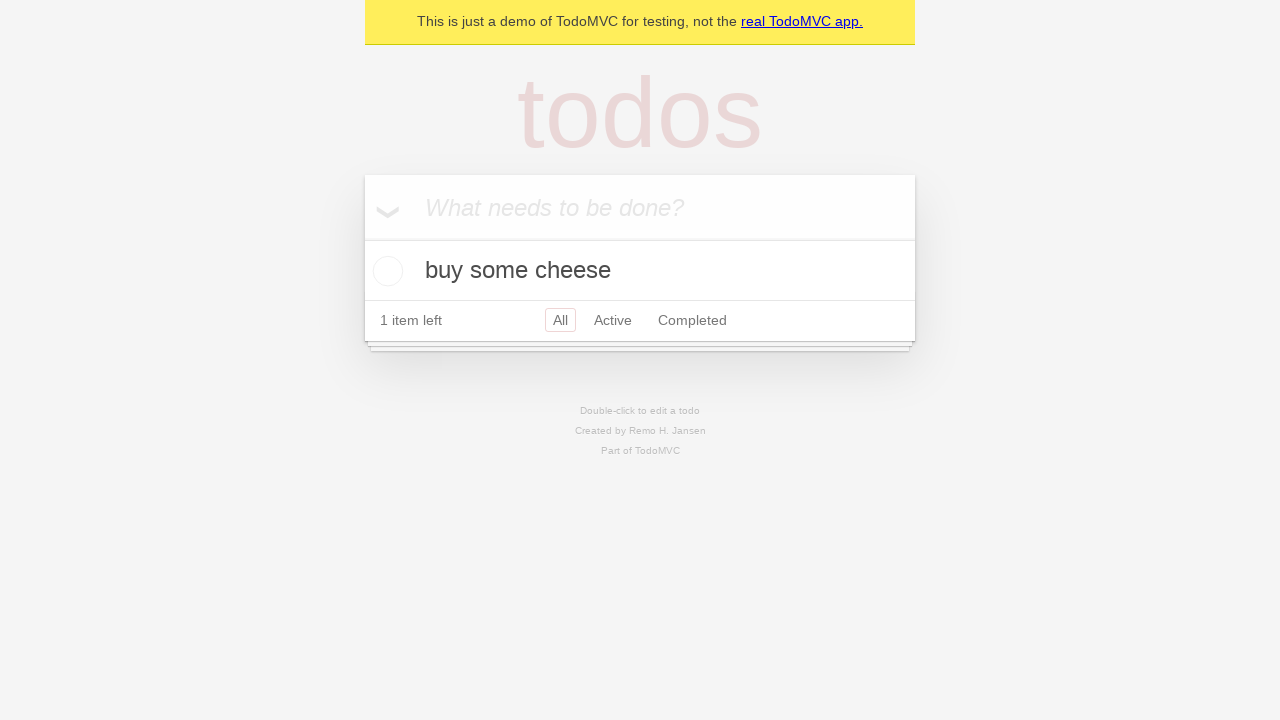

Filled todo input with 'feed the cat' on internal:attr=[placeholder="What needs to be done?"i]
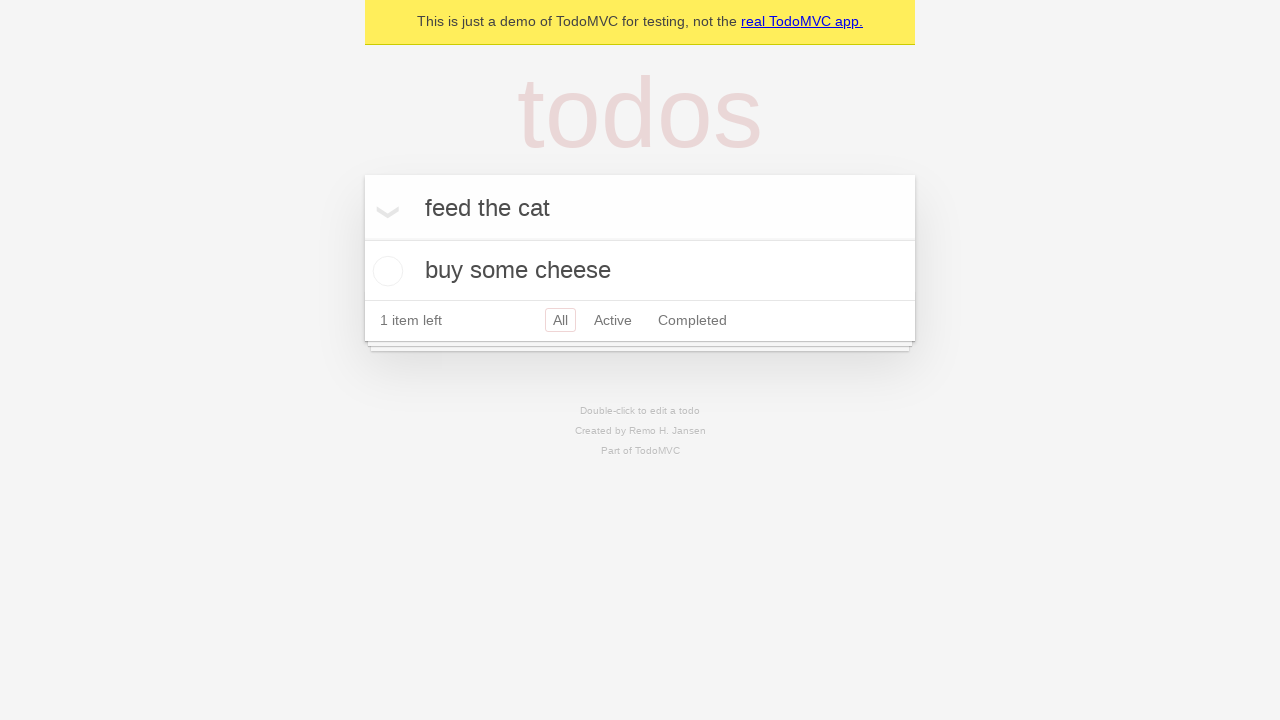

Pressed Enter to add second todo on internal:attr=[placeholder="What needs to be done?"i]
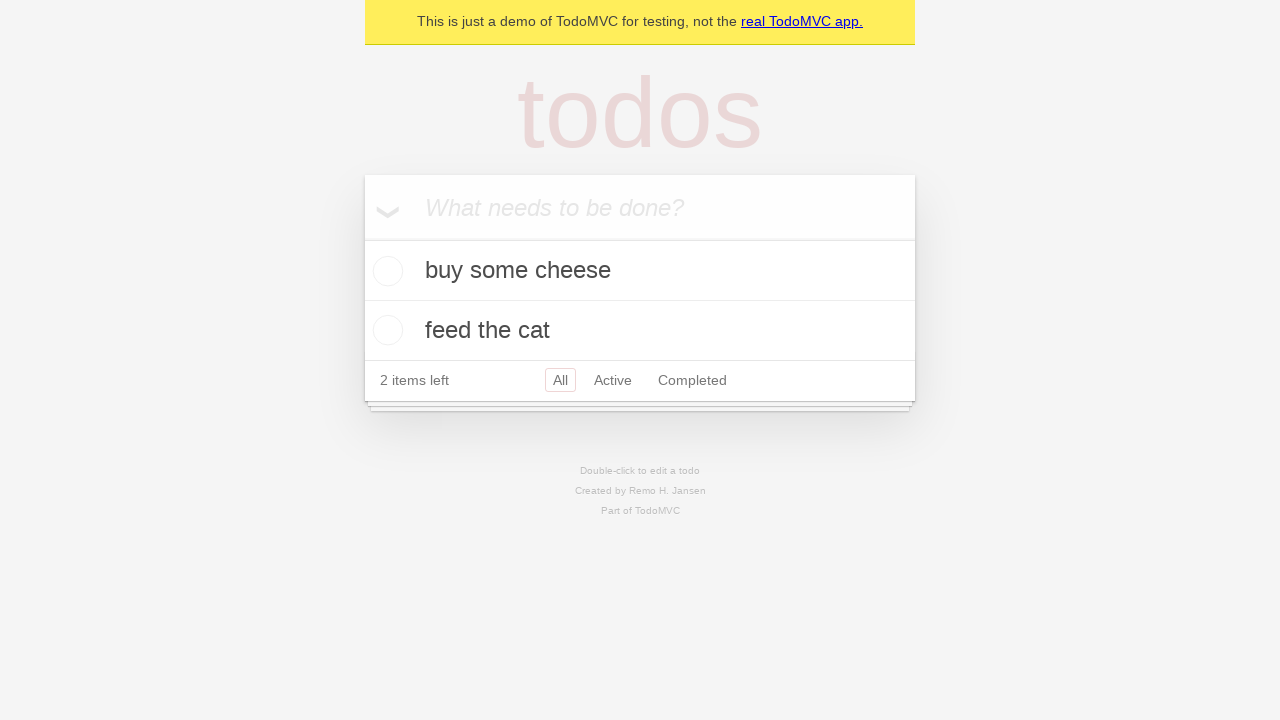

Filled todo input with 'book a doctors appointment' on internal:attr=[placeholder="What needs to be done?"i]
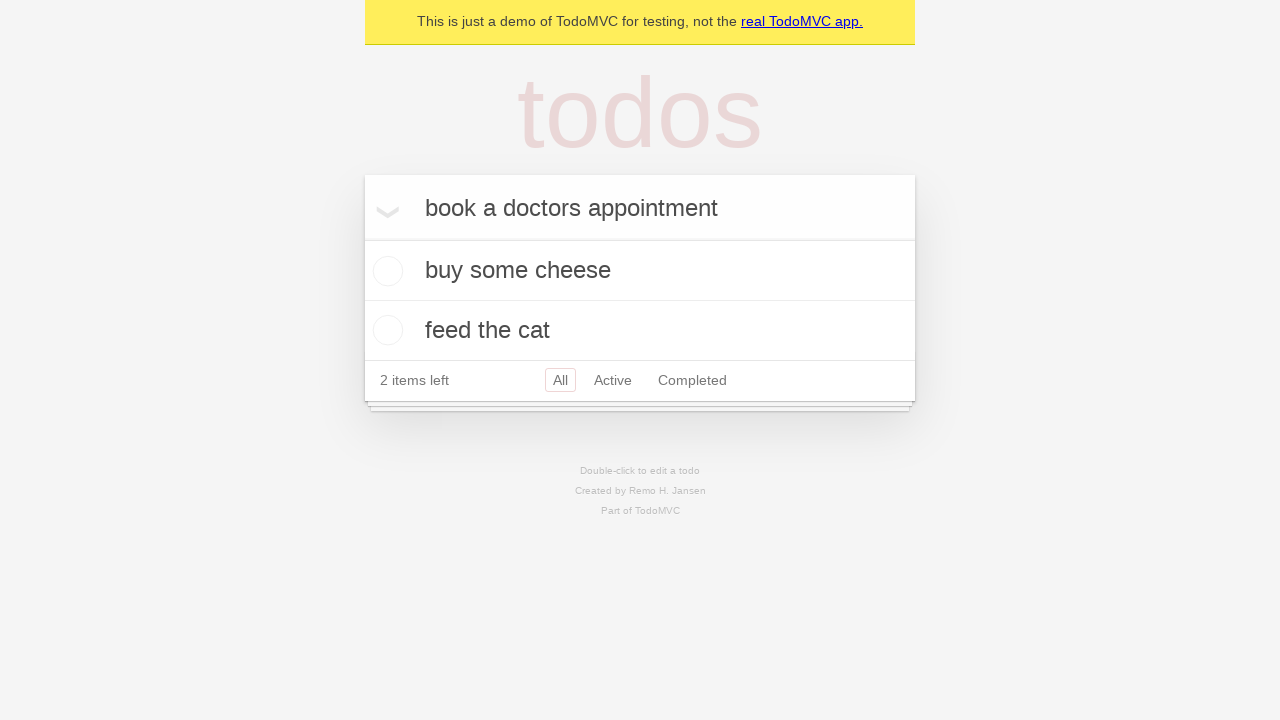

Pressed Enter to add third todo on internal:attr=[placeholder="What needs to be done?"i]
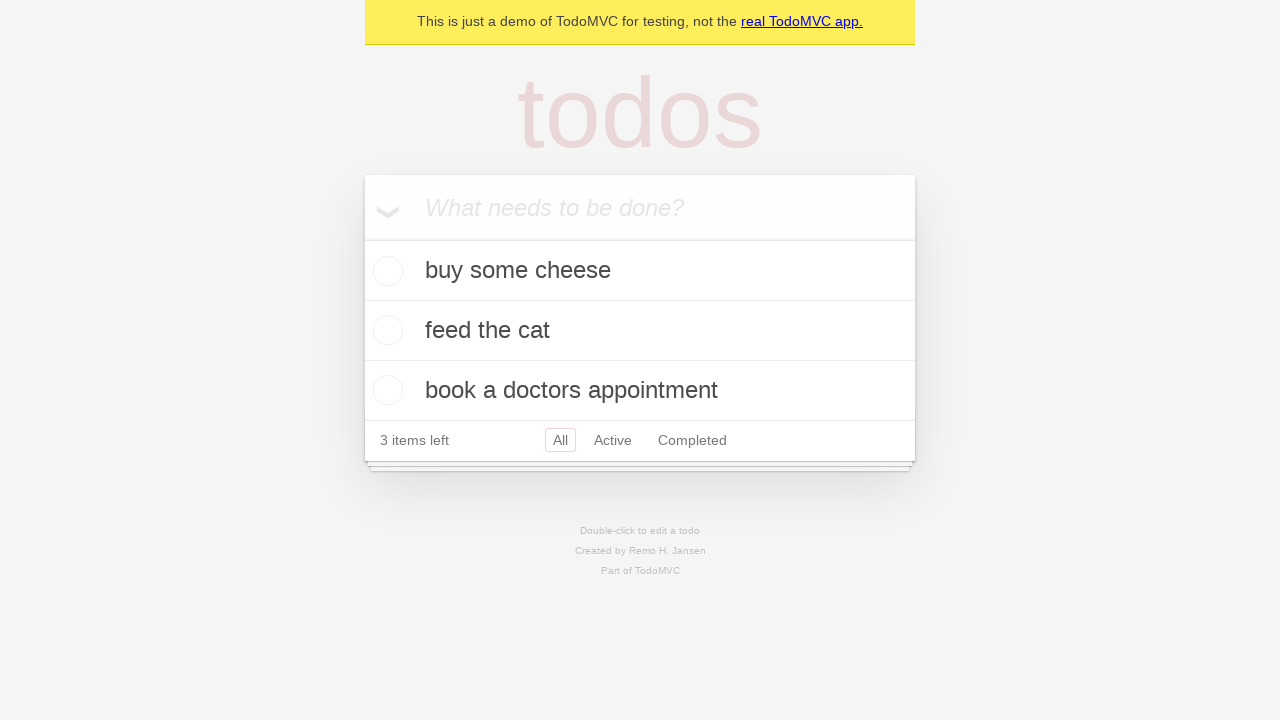

Waited for third todo to appear
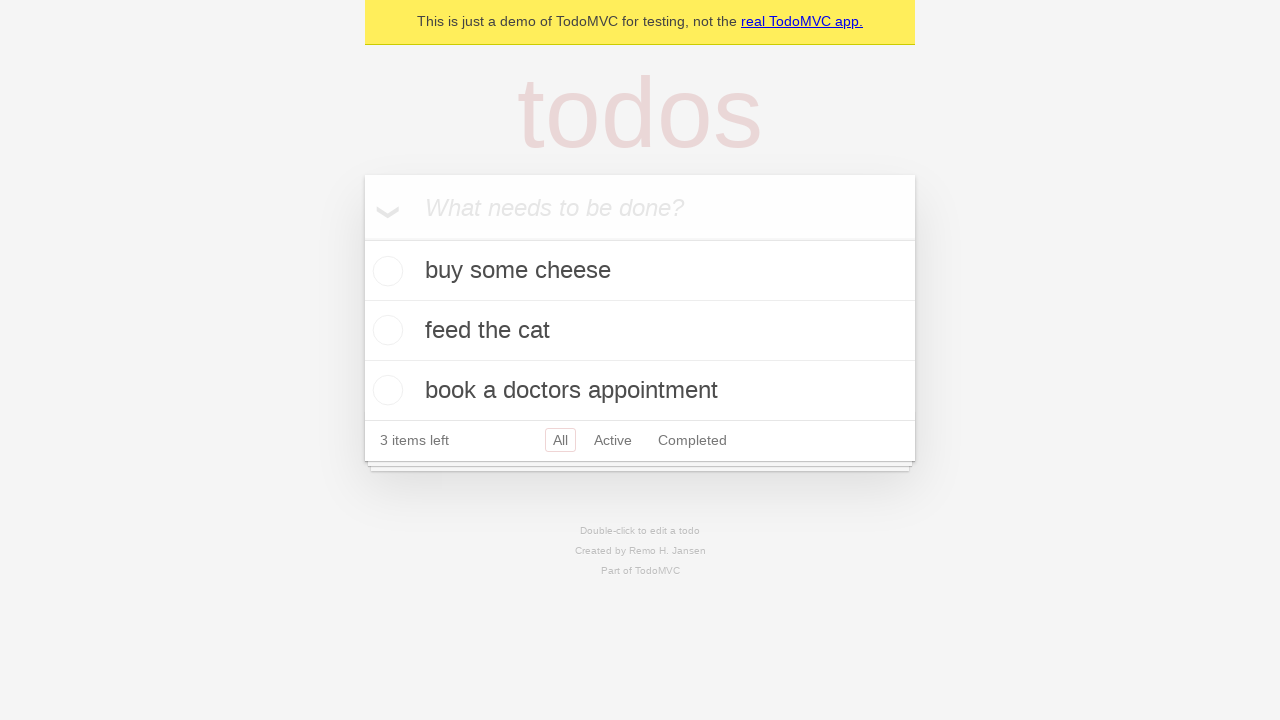

Checked the second todo item at (385, 330) on internal:testid=[data-testid="todo-item"s] >> nth=1 >> internal:role=checkbox
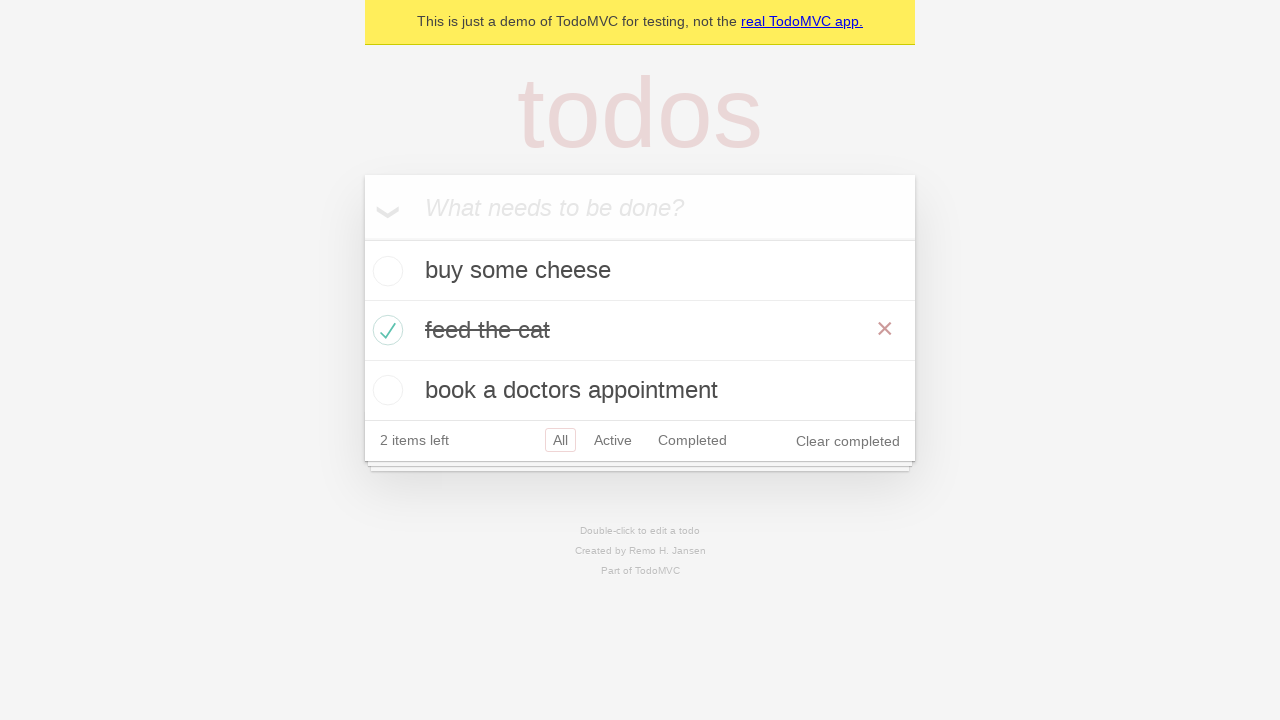

Clicked 'All' filter at (560, 440) on internal:role=link[name="All"i]
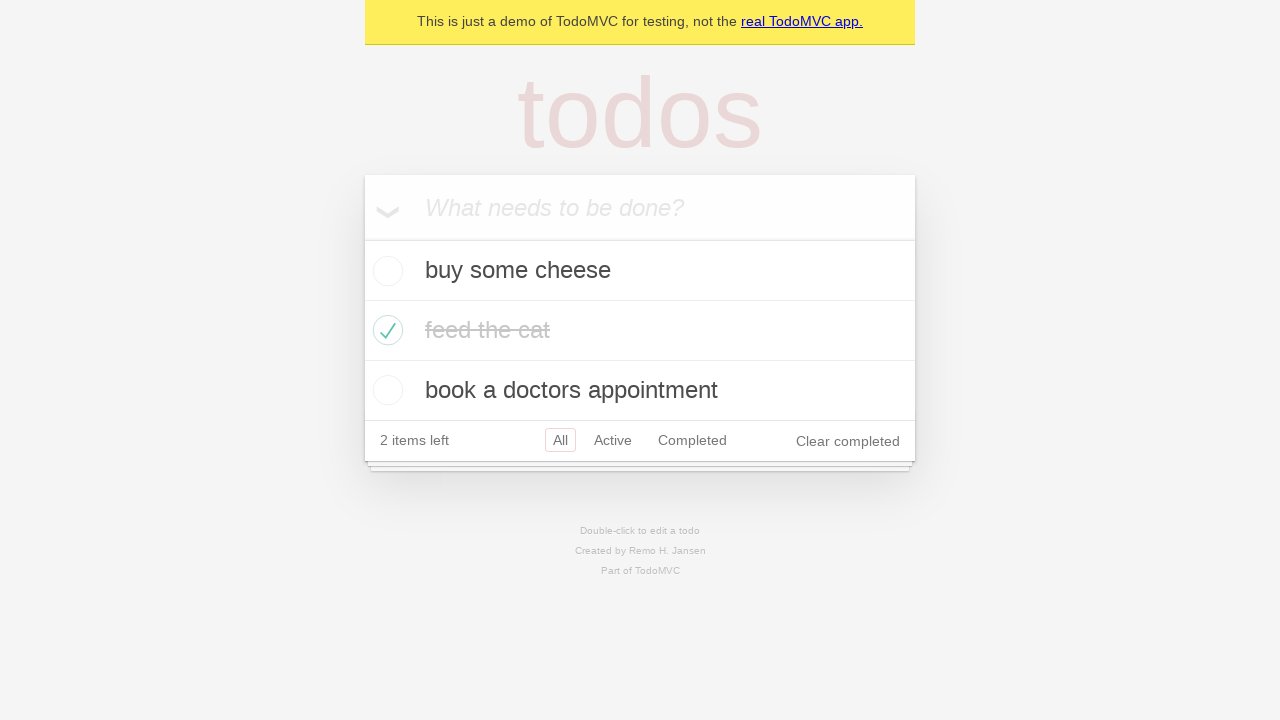

Clicked 'Active' filter at (613, 440) on internal:role=link[name="Active"i]
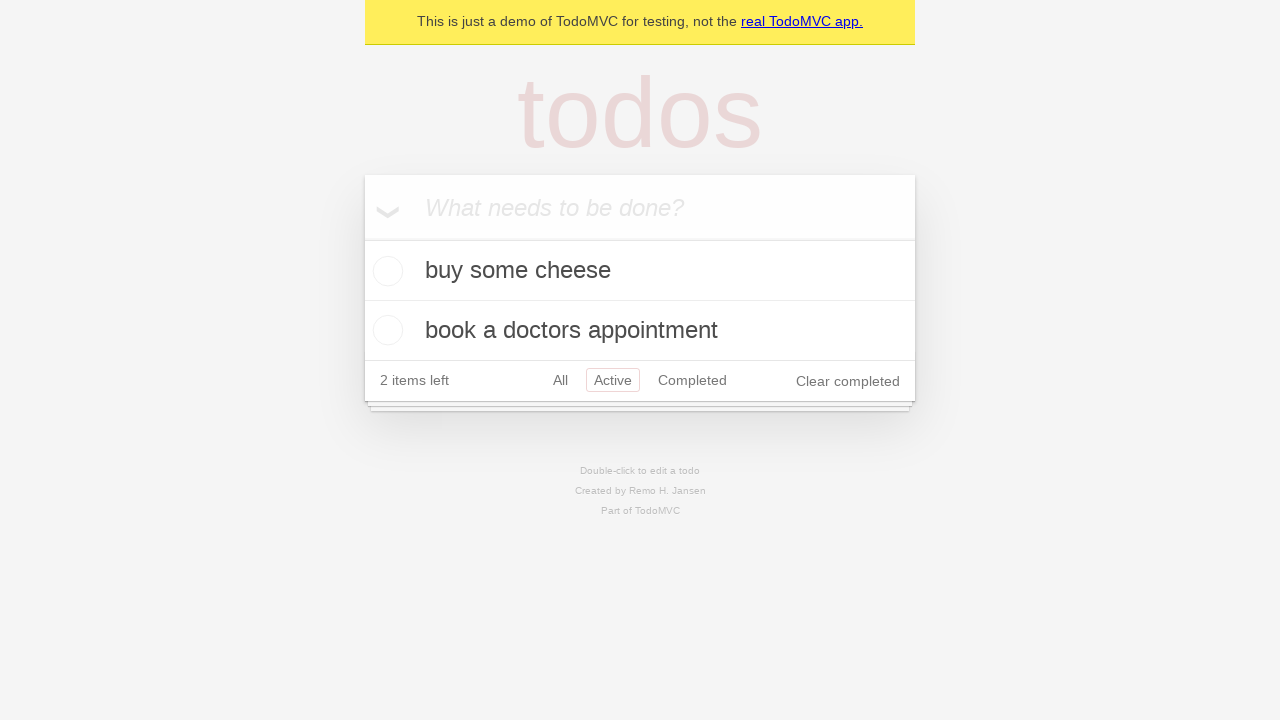

Clicked 'Completed' filter at (692, 380) on internal:role=link[name="Completed"i]
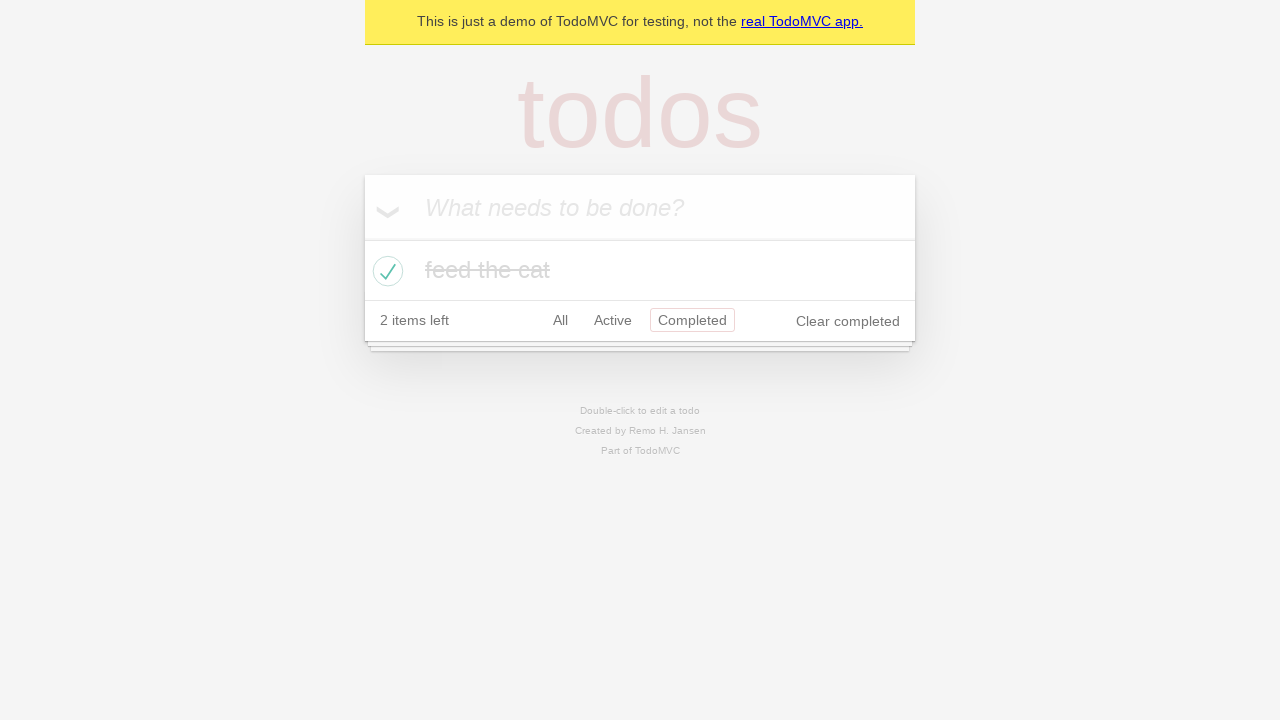

Navigated back to 'Active' filter
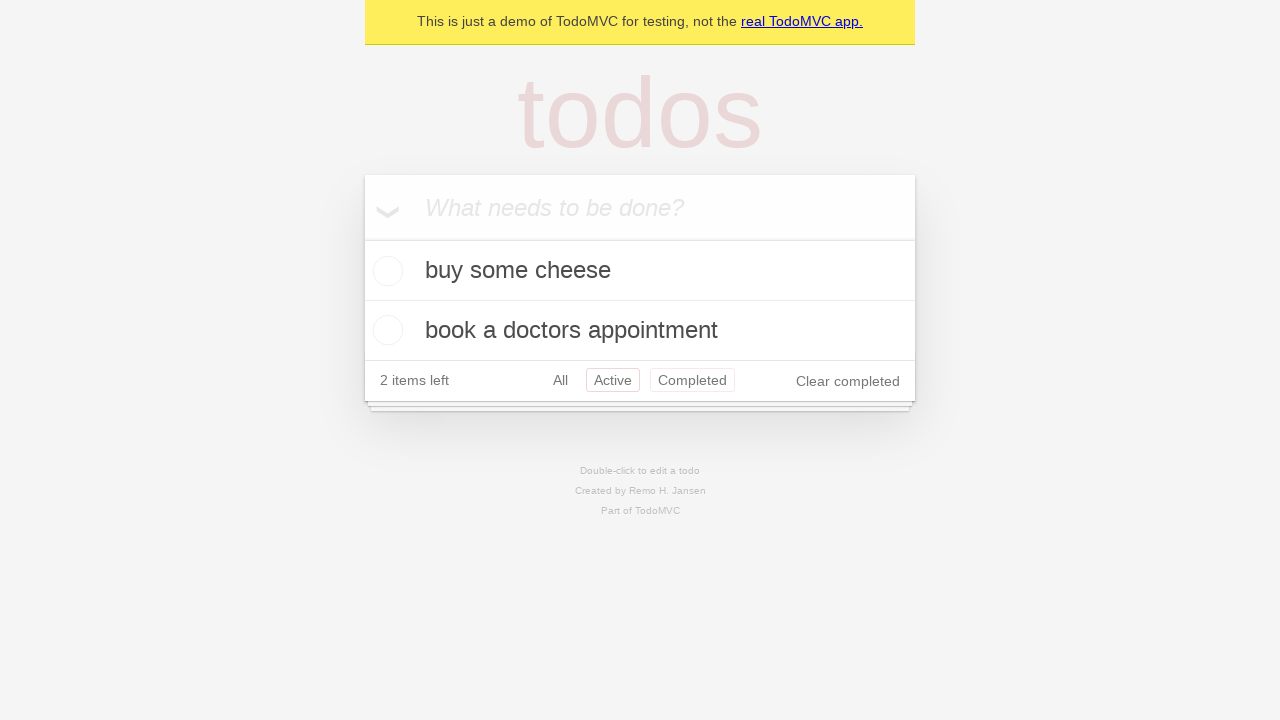

Navigated back to 'All' filter
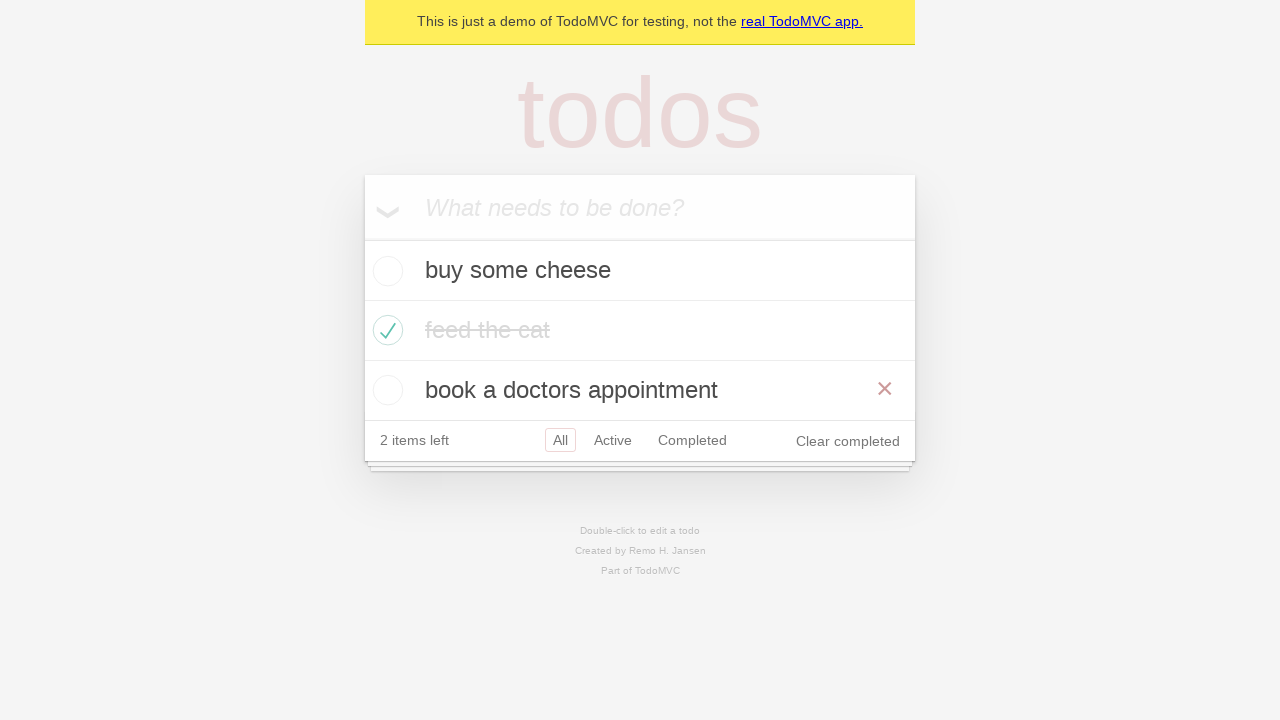

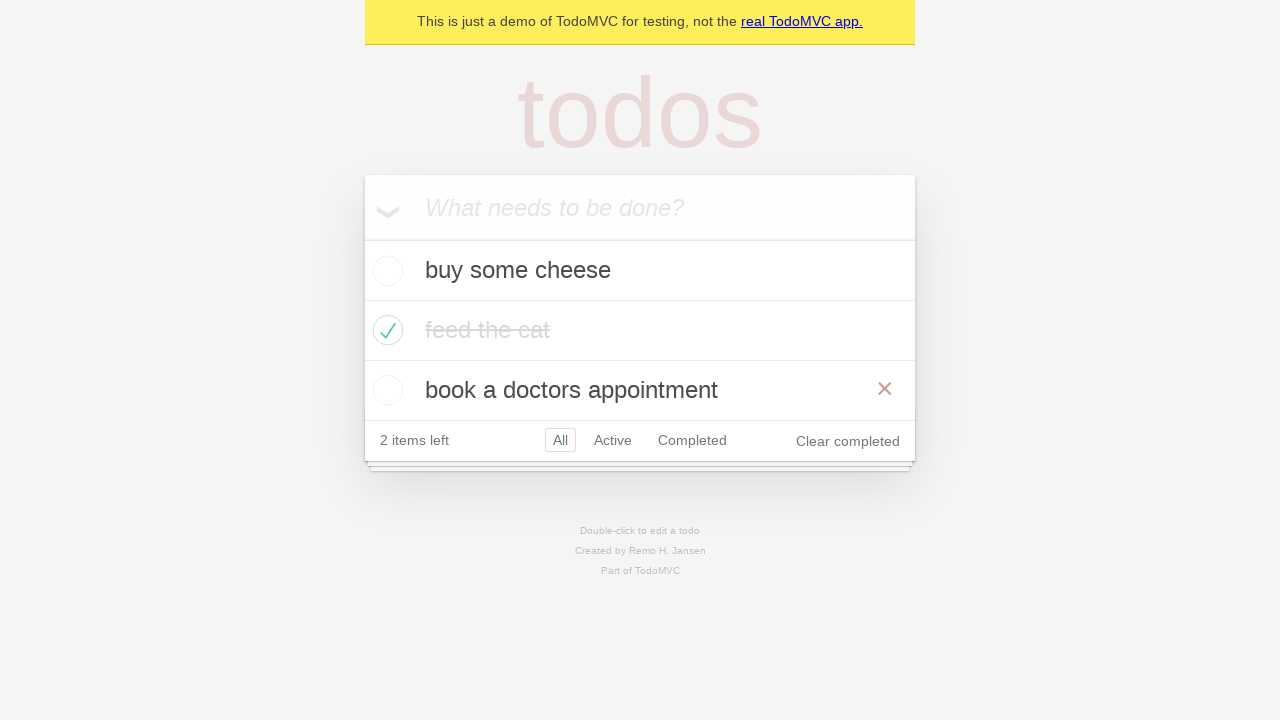